Verifies that the login page logo is displayed

Starting URL: https://opensource-demo.orangehrmlive.com/web/index.php/auth/login

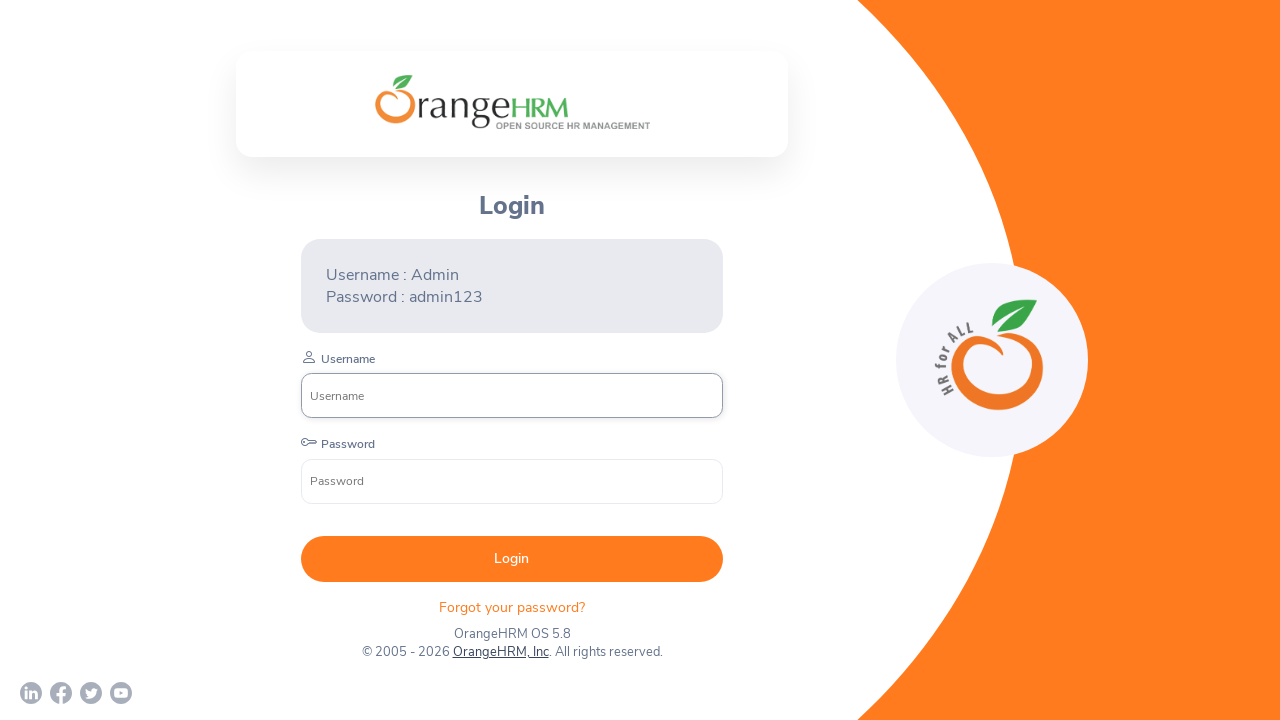

Waited for login page logo to be present
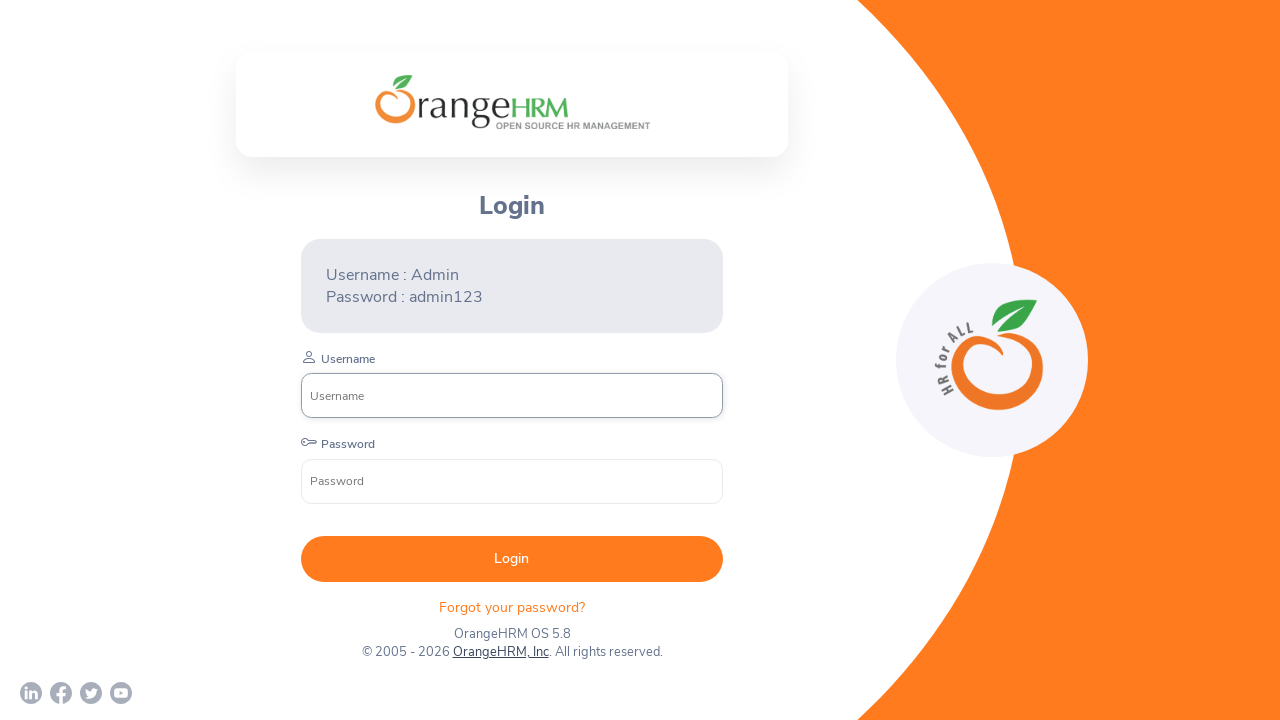

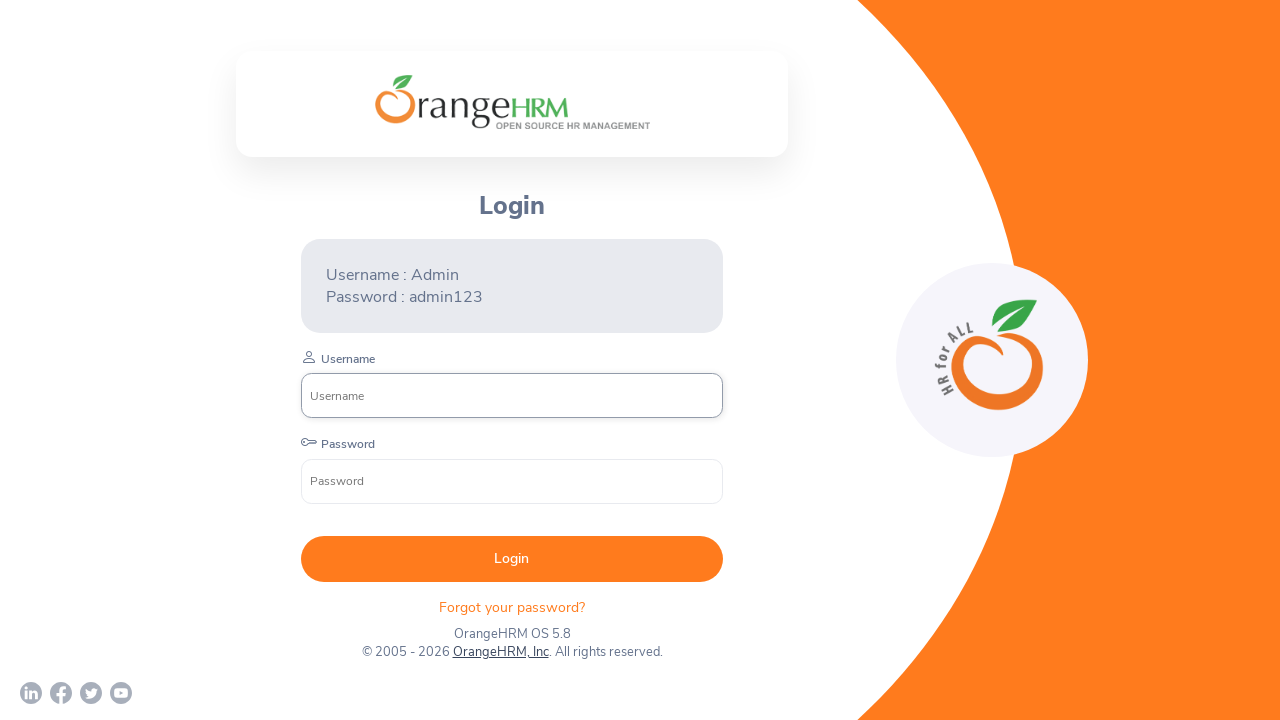